Tests double-click functionality on jQuery API documentation page by switching to an iframe and performing a double-click action on a div element

Starting URL: https://api.jquery.com/dblclick/

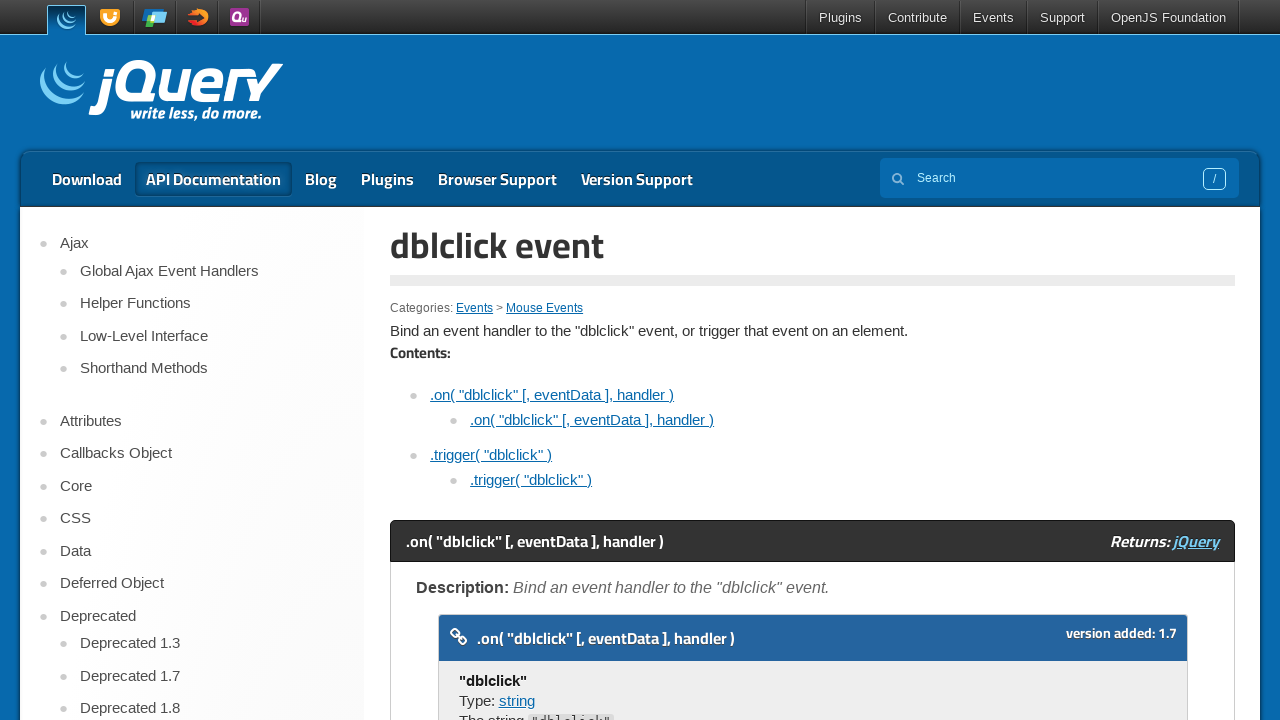

Located first iframe on jQuery dblclick API documentation page
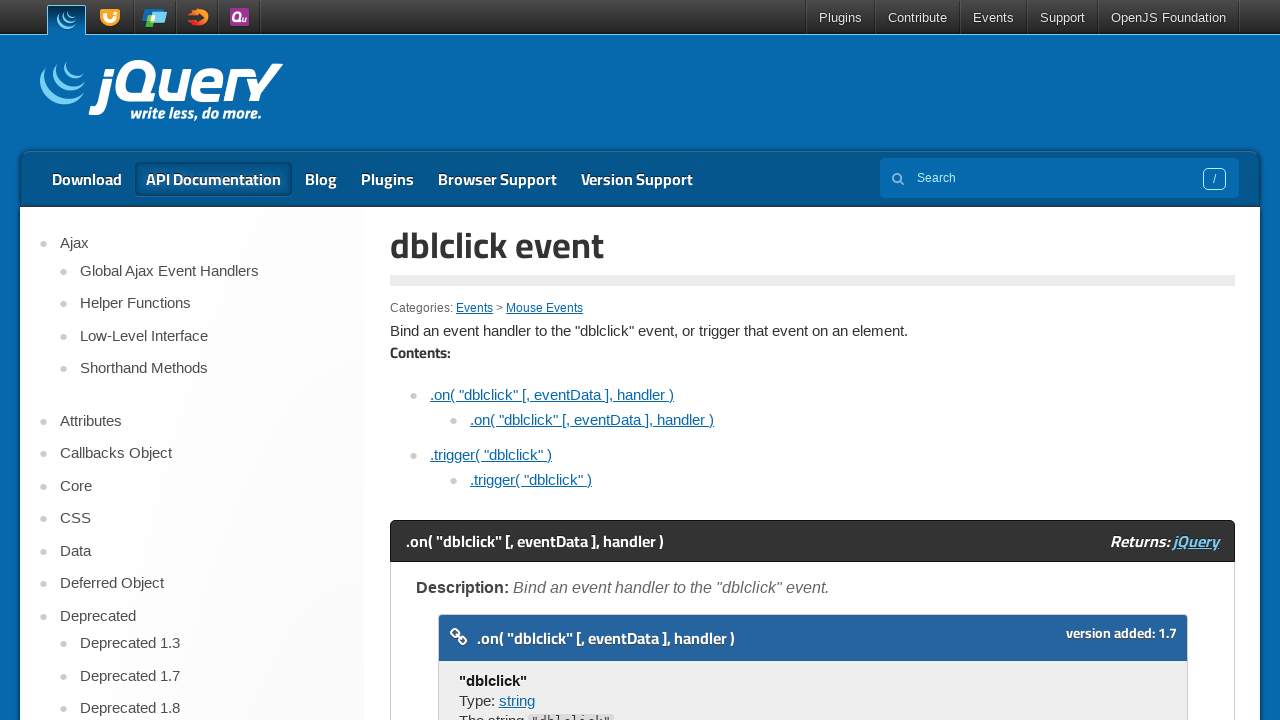

Located div element within iframe for double-click testing
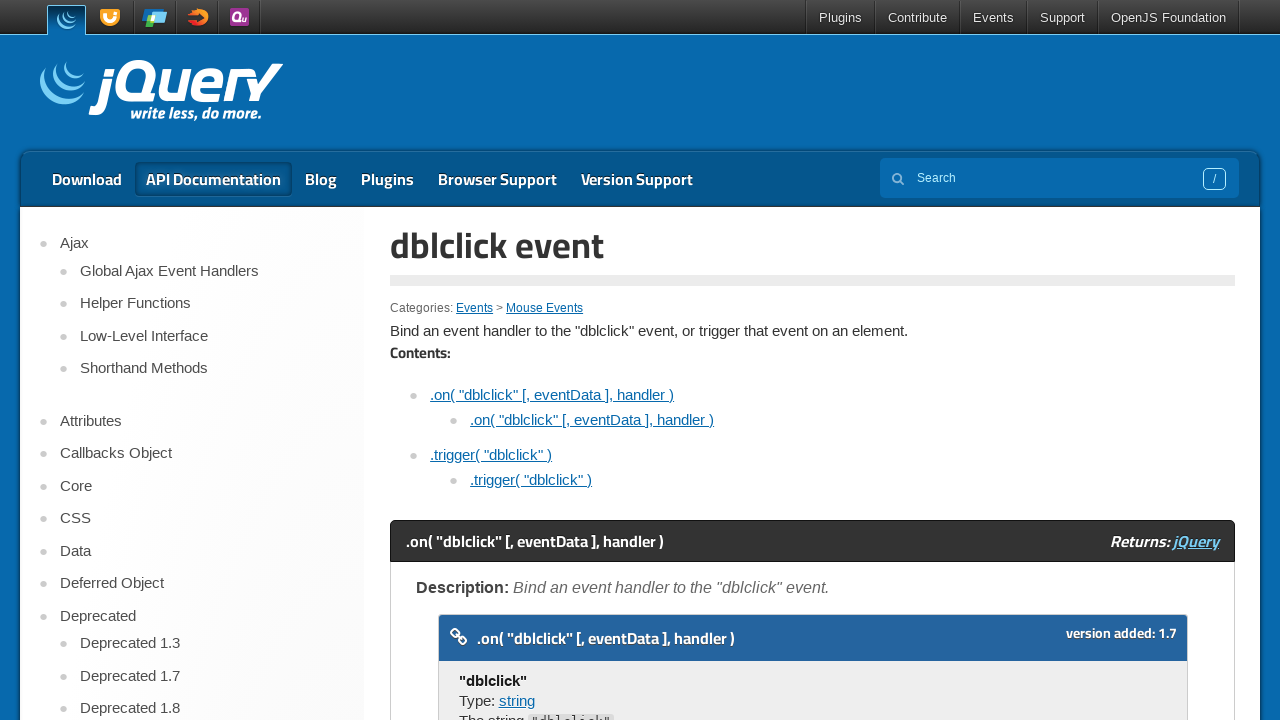

Performed double-click action on div element at (478, 360) on iframe >> nth=0 >> internal:control=enter-frame >> xpath=/html[1]/body[1]/div[1]
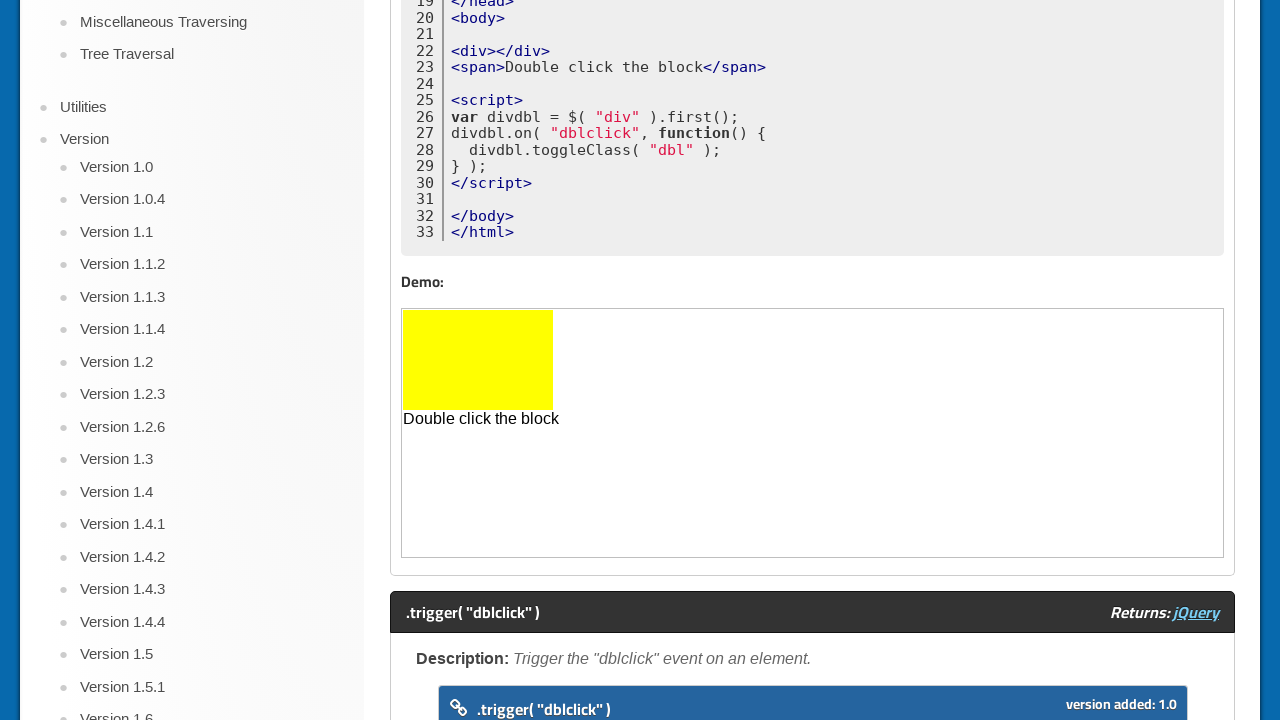

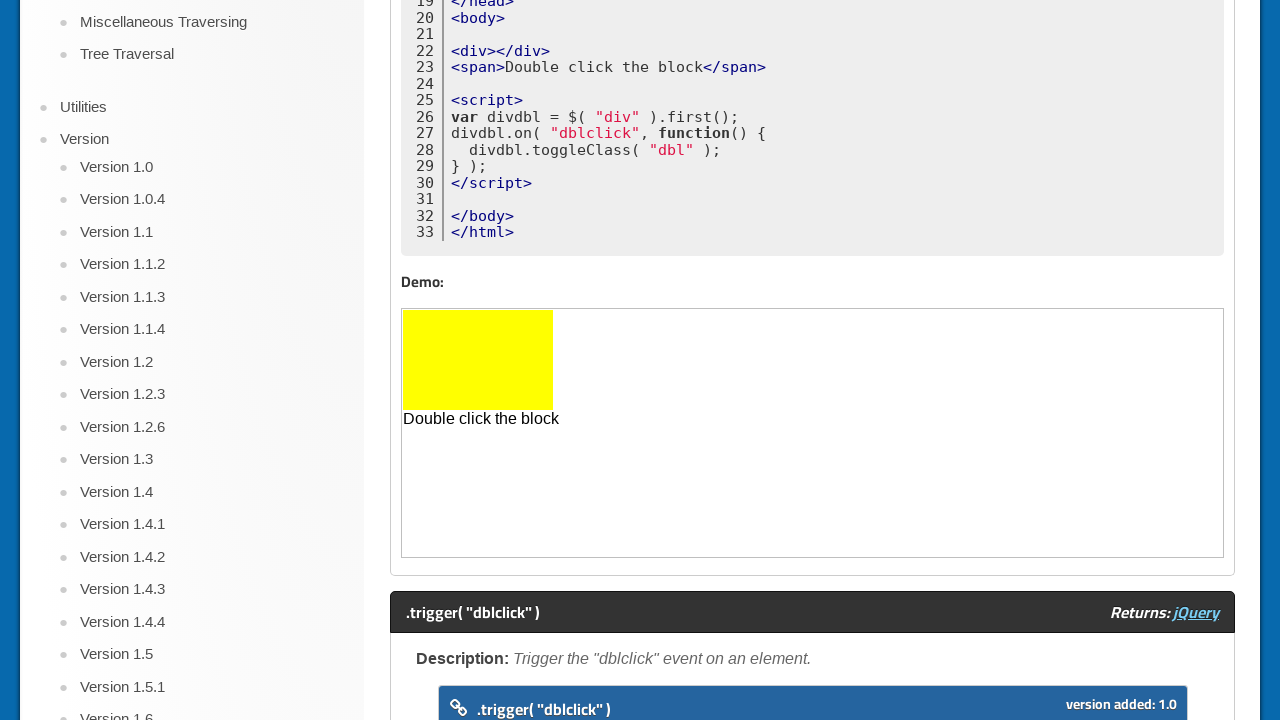